Tests modal window functionality by clicking a button to open a modal and verifying the modal header text

Starting URL: https://otus.home.kartushin.su/training.html

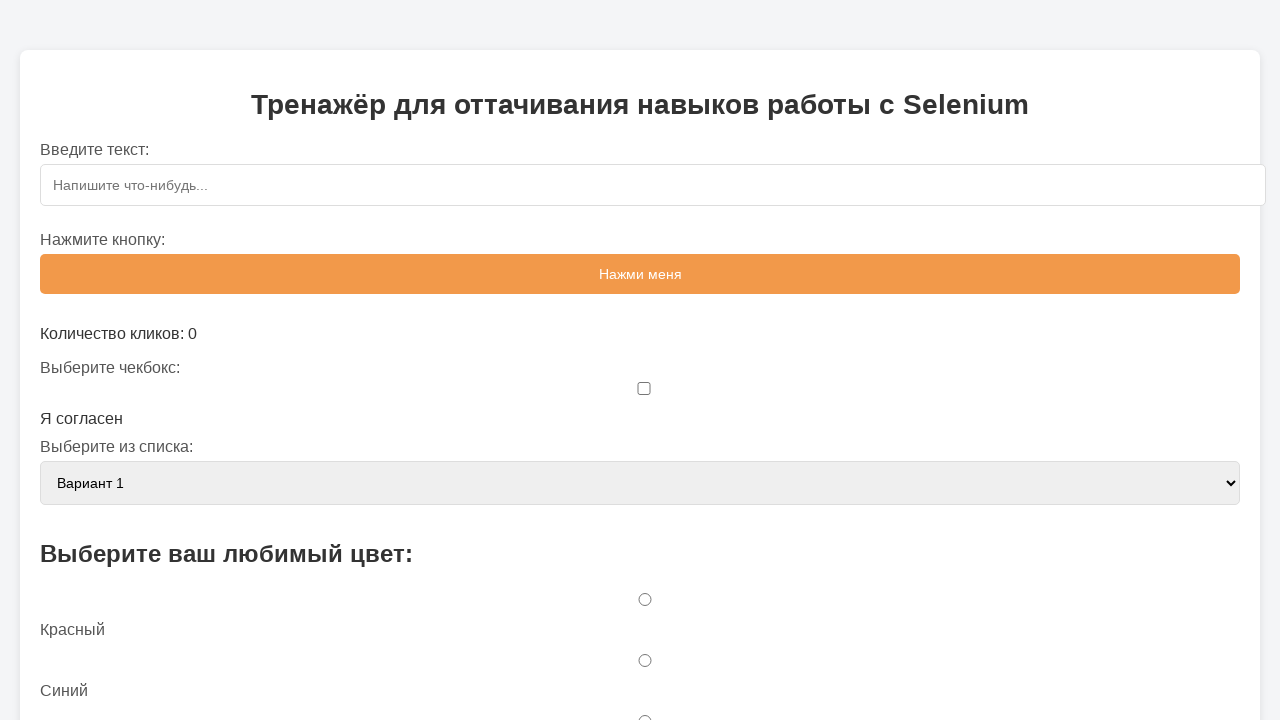

Clicked button to open modal window at (640, 360) on #openModalBtn
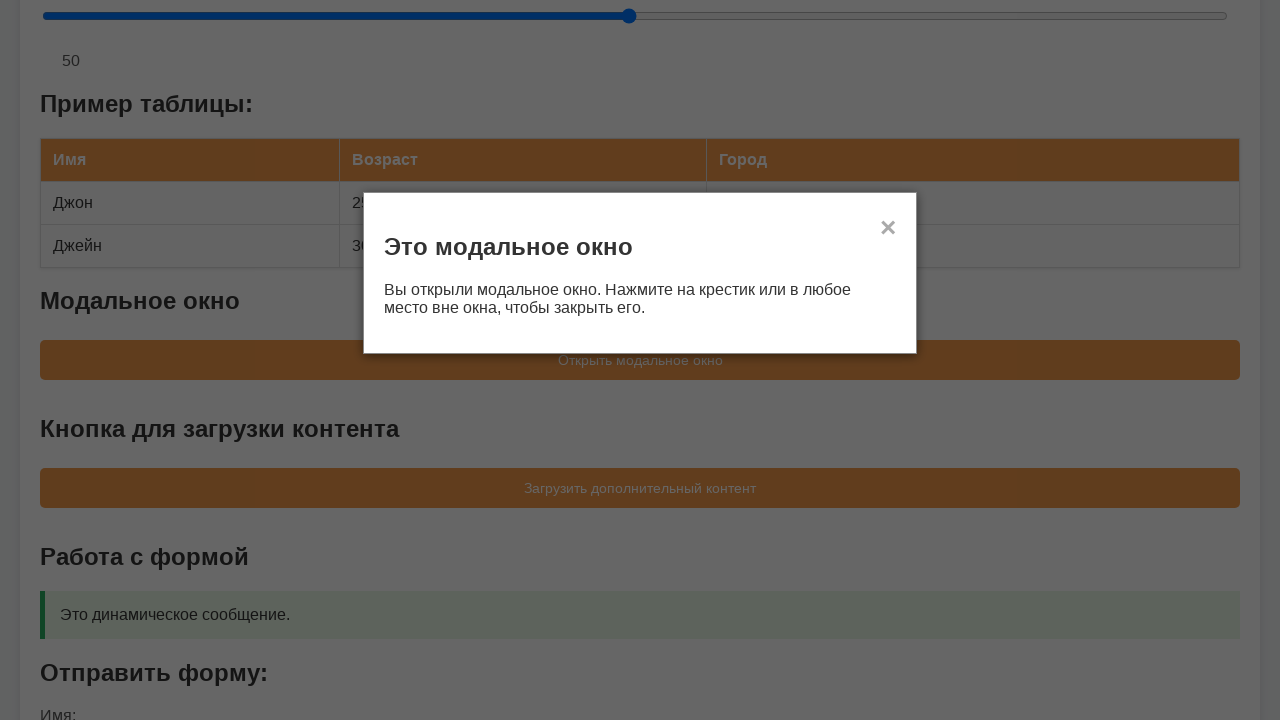

Modal header became visible
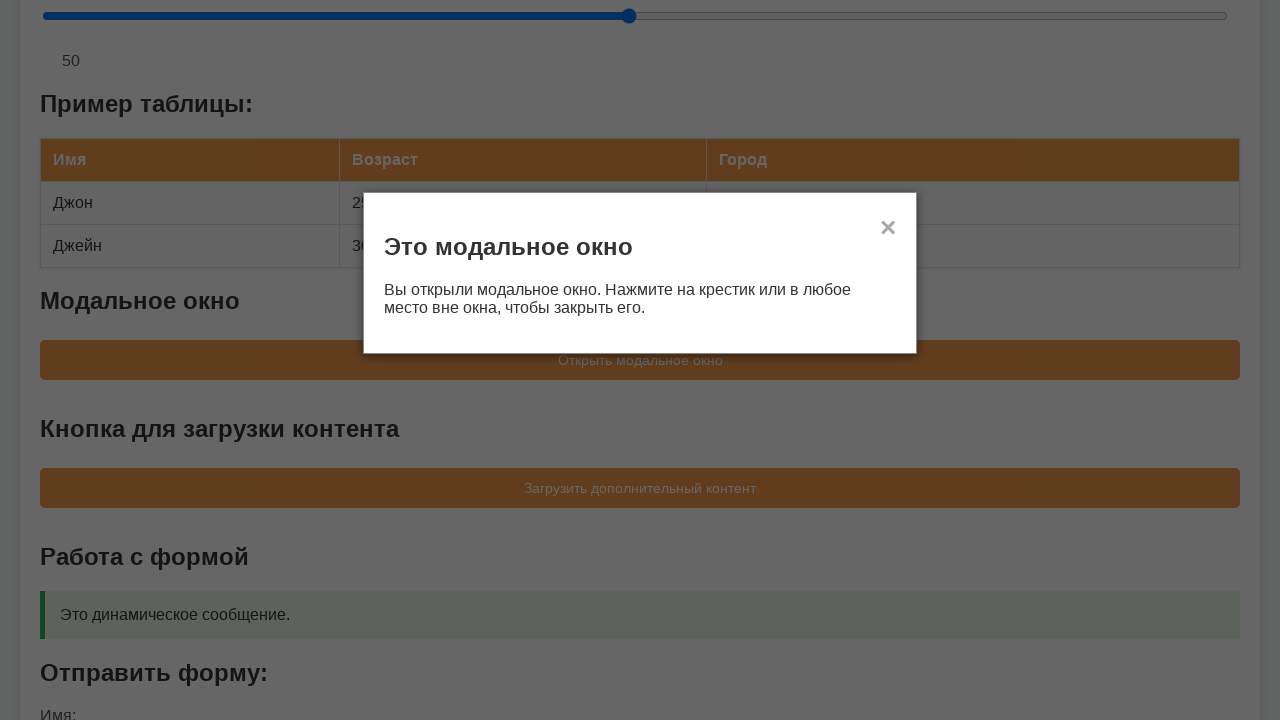

Located modal header element
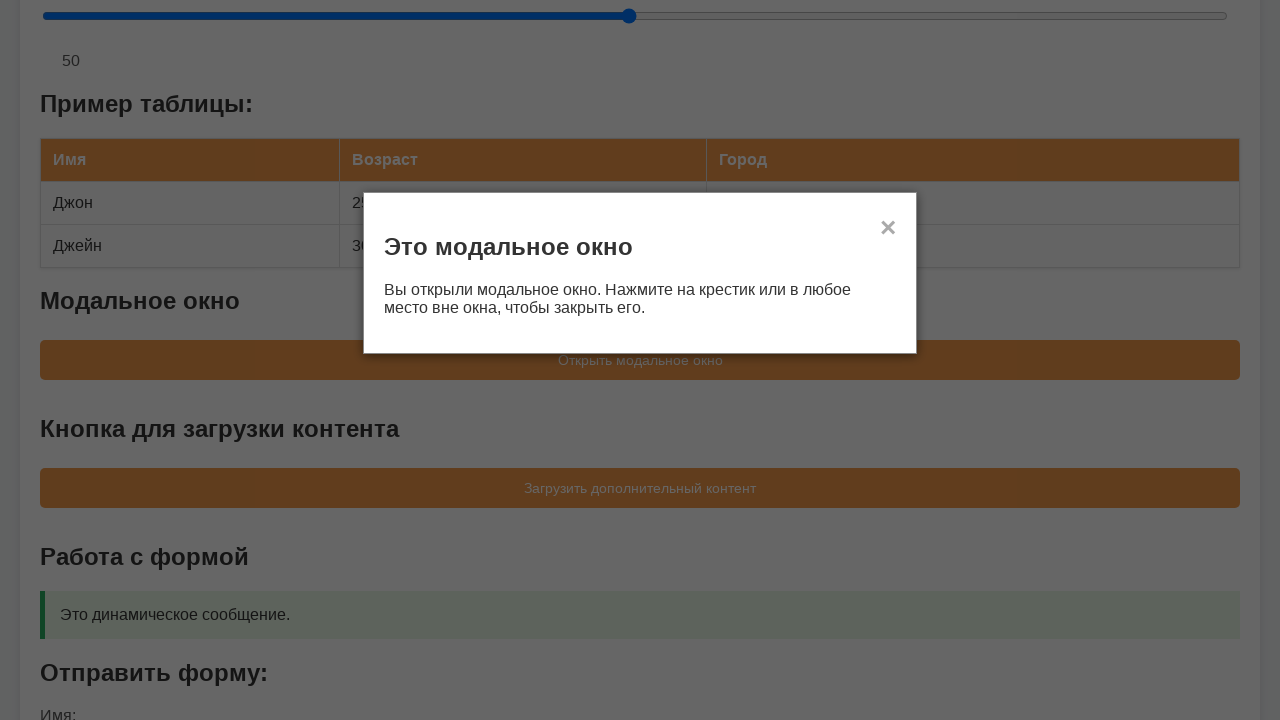

Verified modal header text equals 'Это модальное окно'
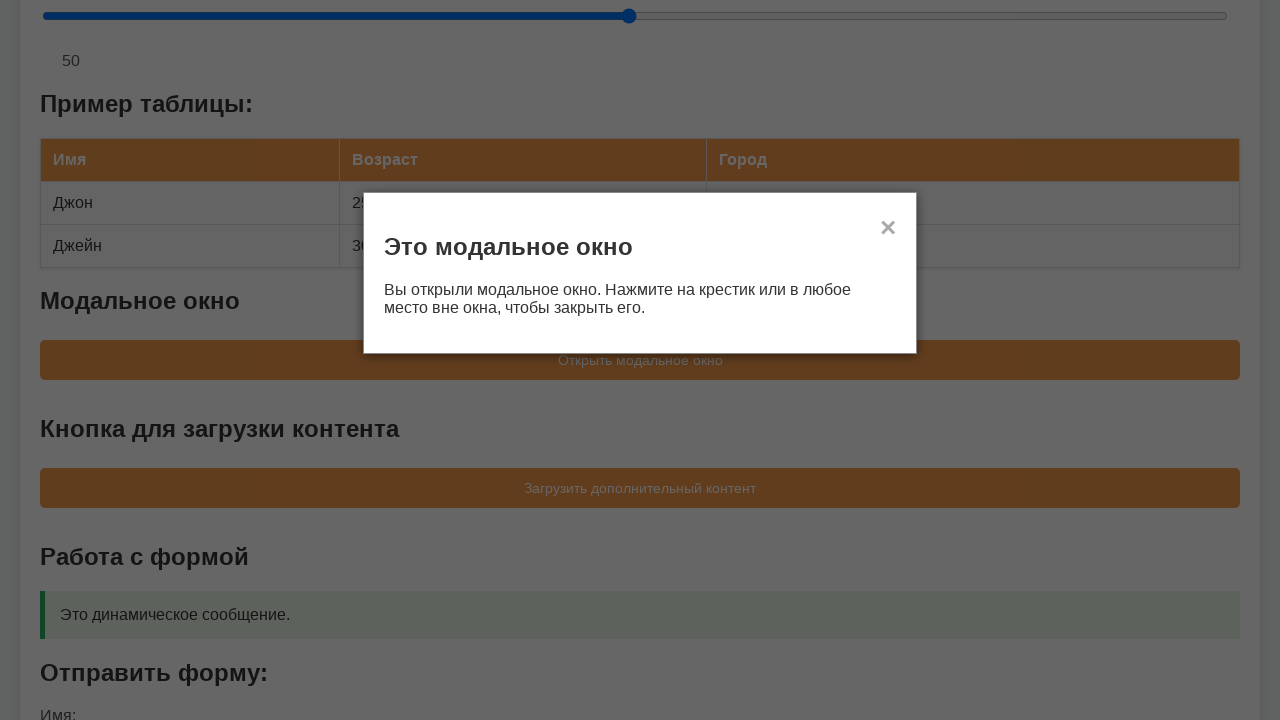

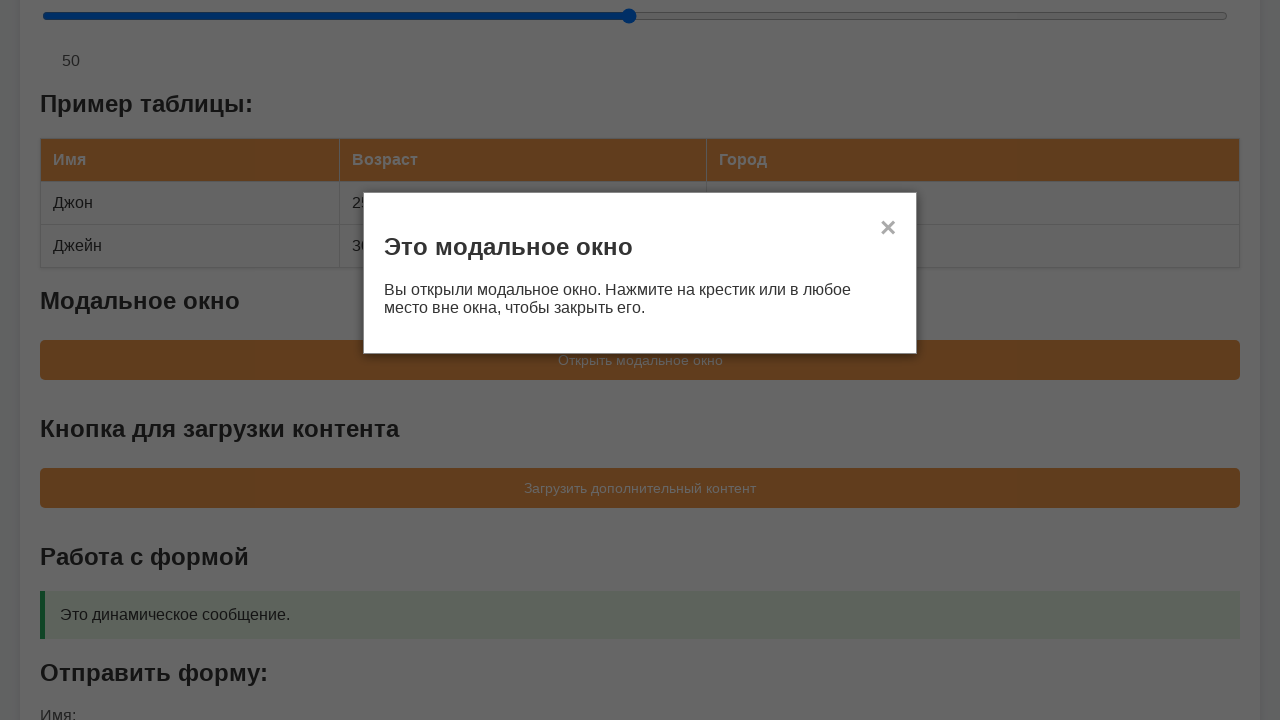